Tests browser window resizing functionality by setting the viewport to PC dimensions (769x800), then tablet dimensions (768x400), and retrieving the window size.

Starting URL: https://apple.com

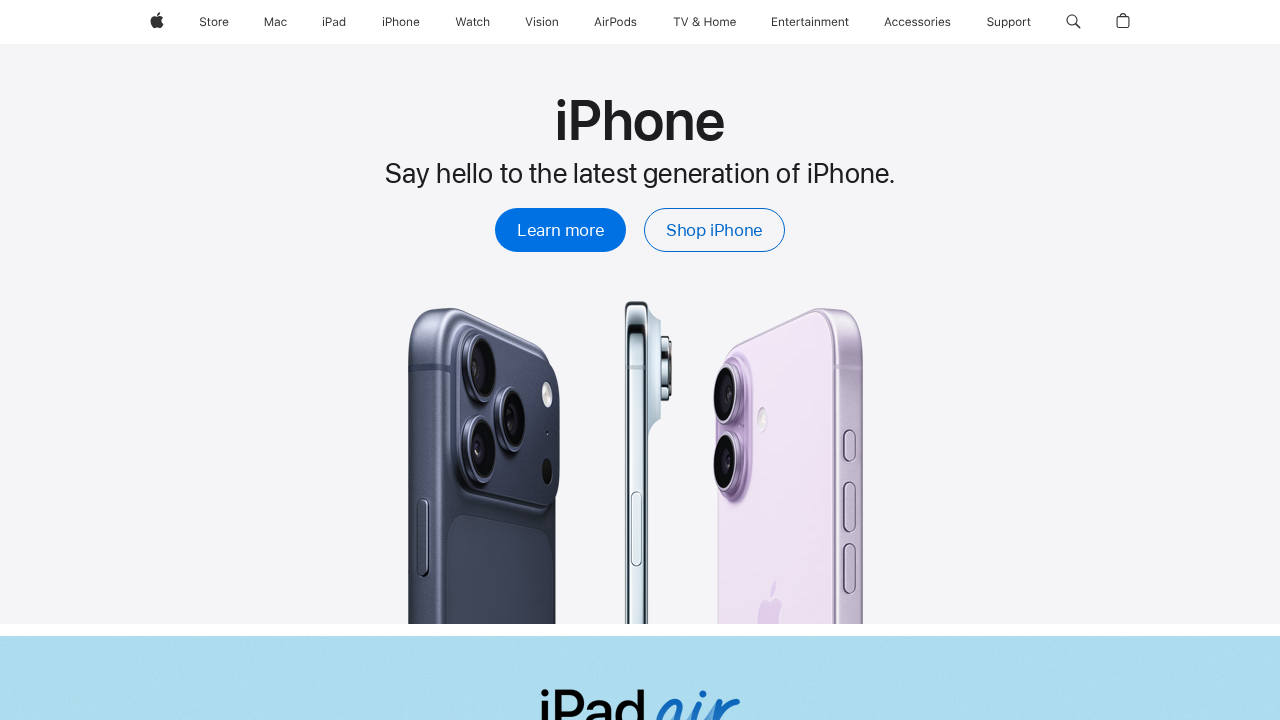

Set viewport to PC dimensions (769x800)
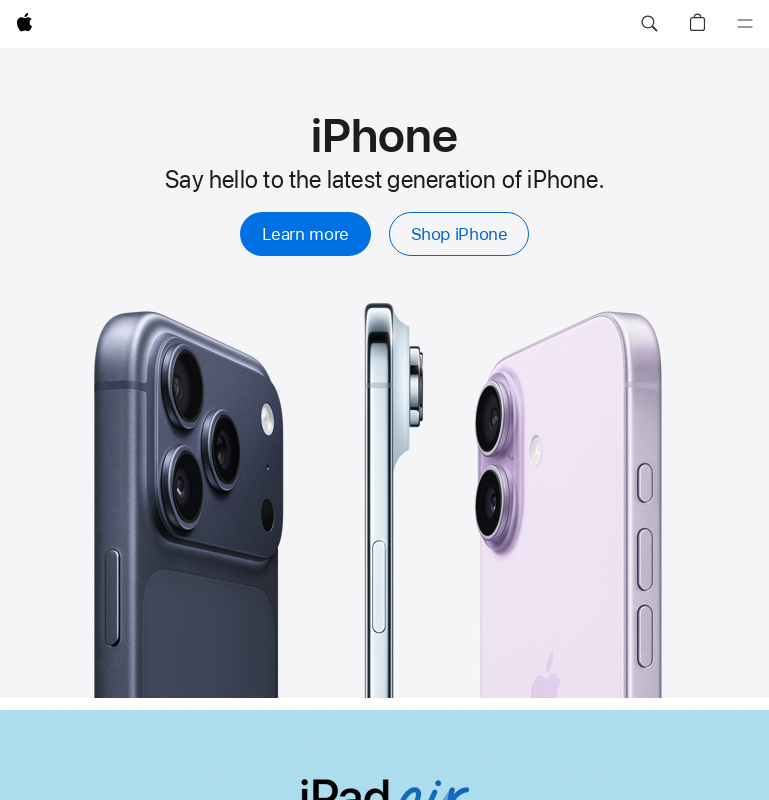

Set viewport to tablet dimensions (768x400)
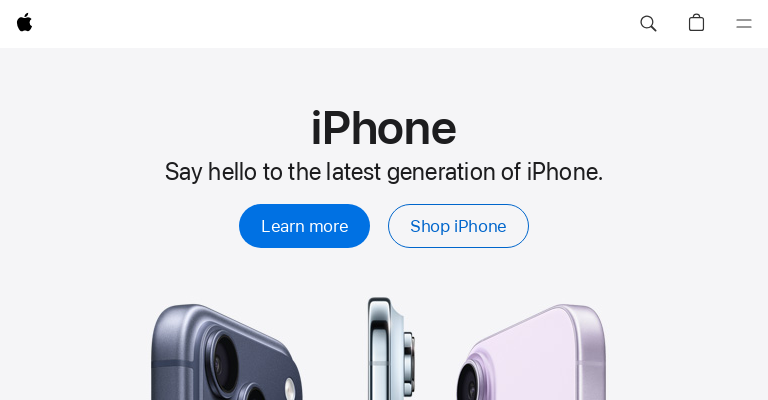

Retrieved current viewport size: 768x400
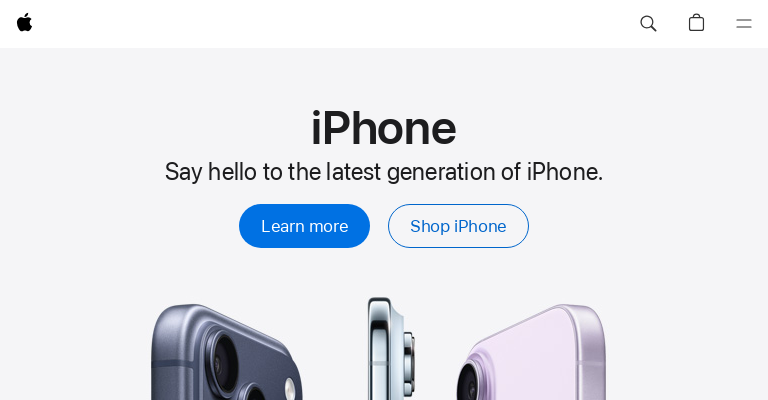

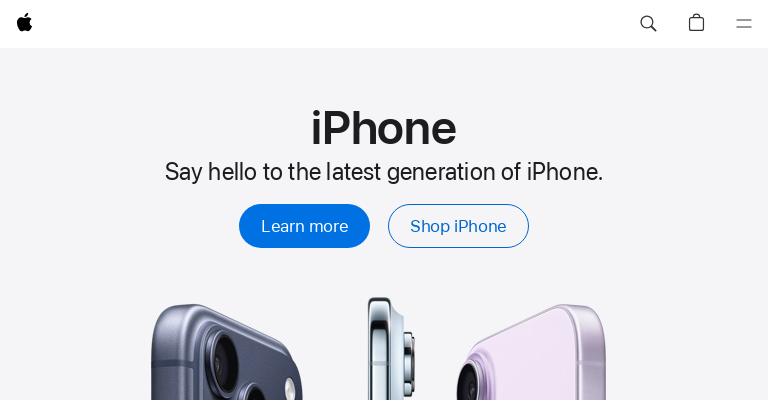